Tests handling of a simple JavaScript alert by clicking the trigger button and accepting the alert

Starting URL: https://the-internet.herokuapp.com/javascript_alerts

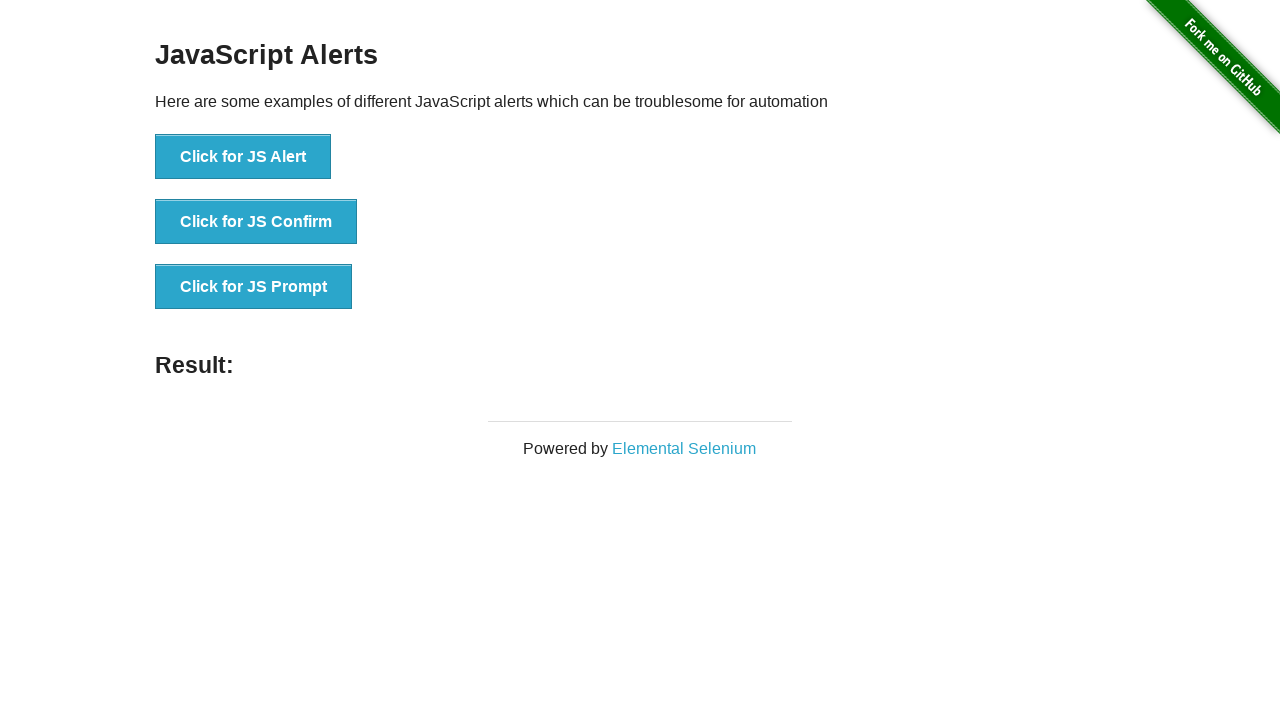

Clicked button to trigger JavaScript alert at (243, 157) on xpath=//button[text()='Click for JS Alert']
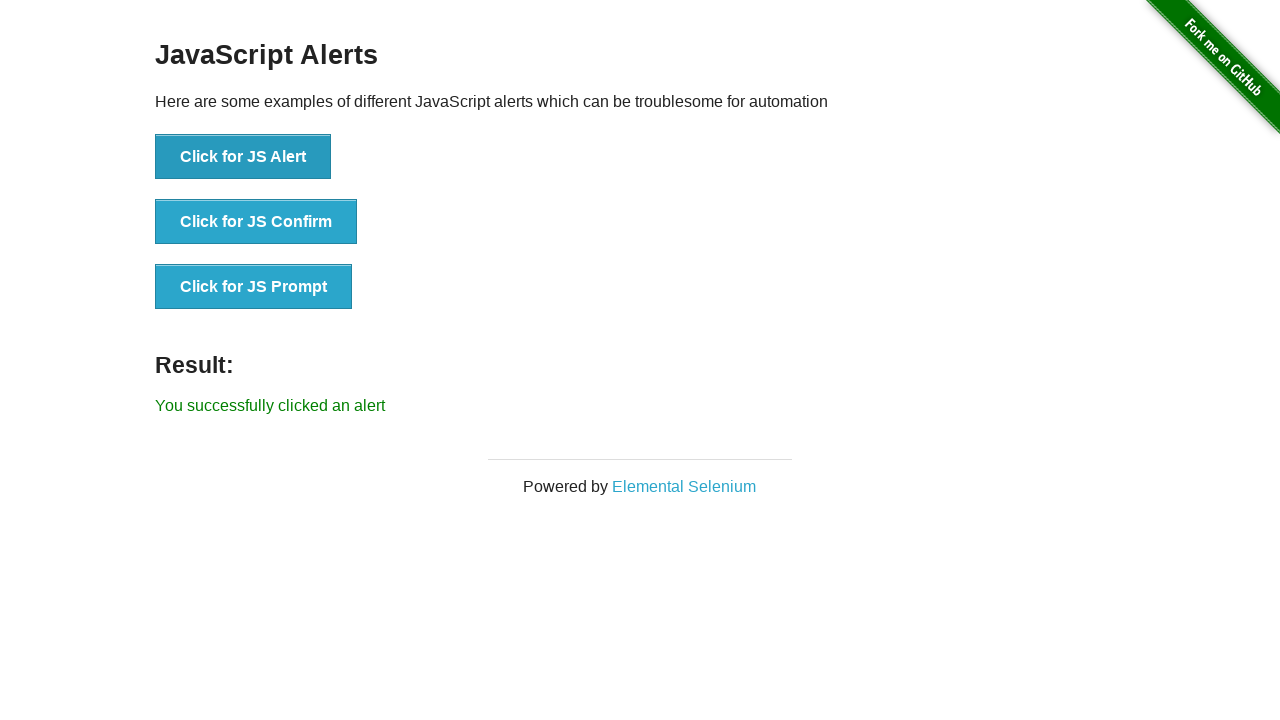

Set up dialog handler to accept alert
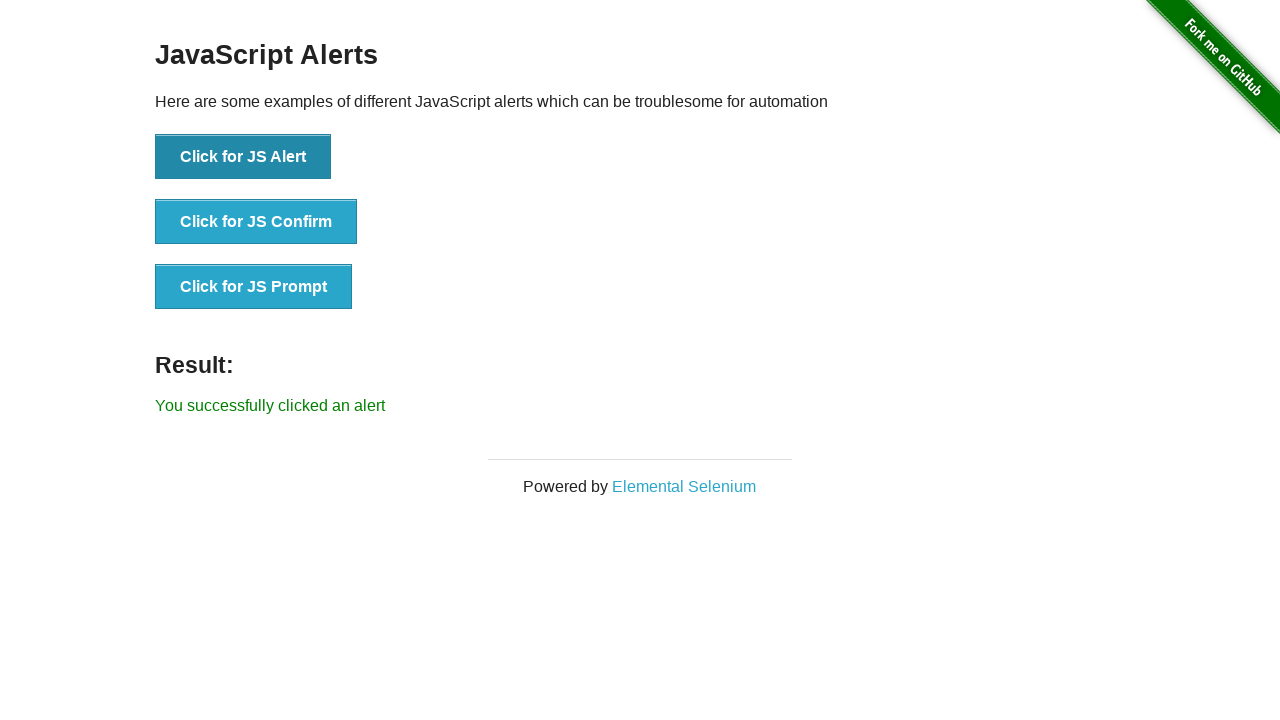

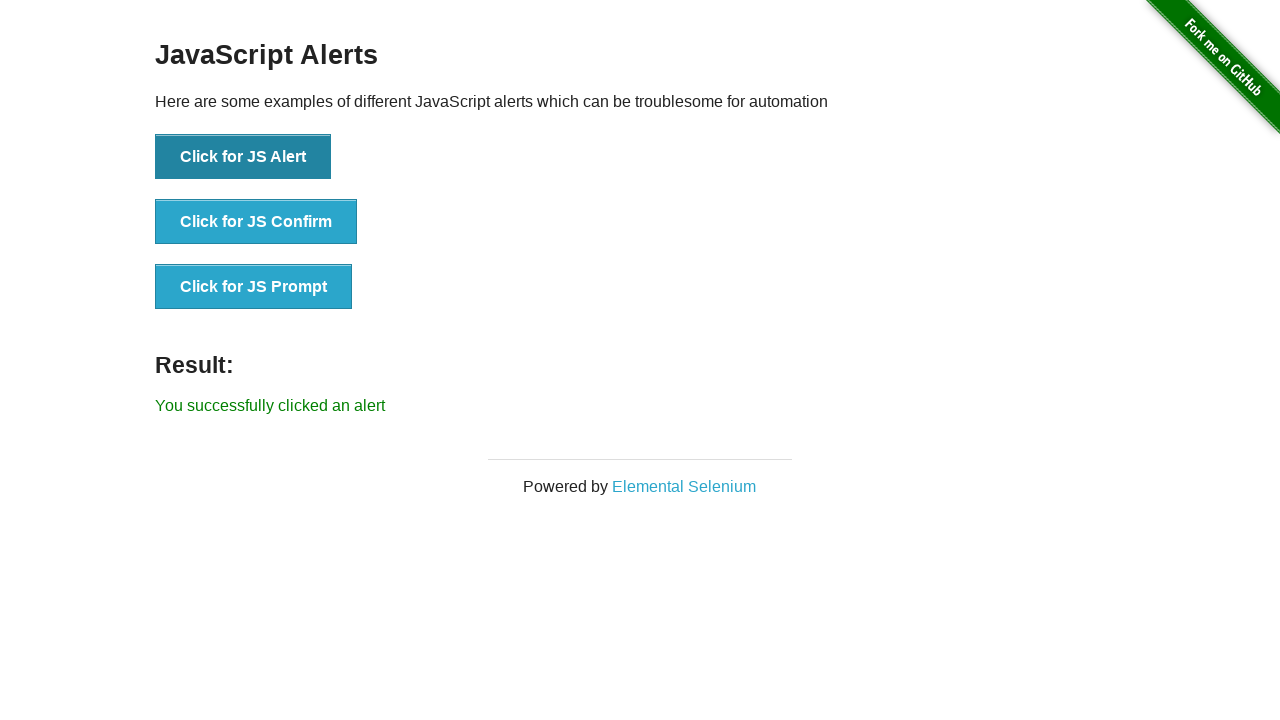